Tests JavaScript prompt dialog by triggering it, entering text, and accepting it

Starting URL: https://the-internet.herokuapp.com/javascript_alerts

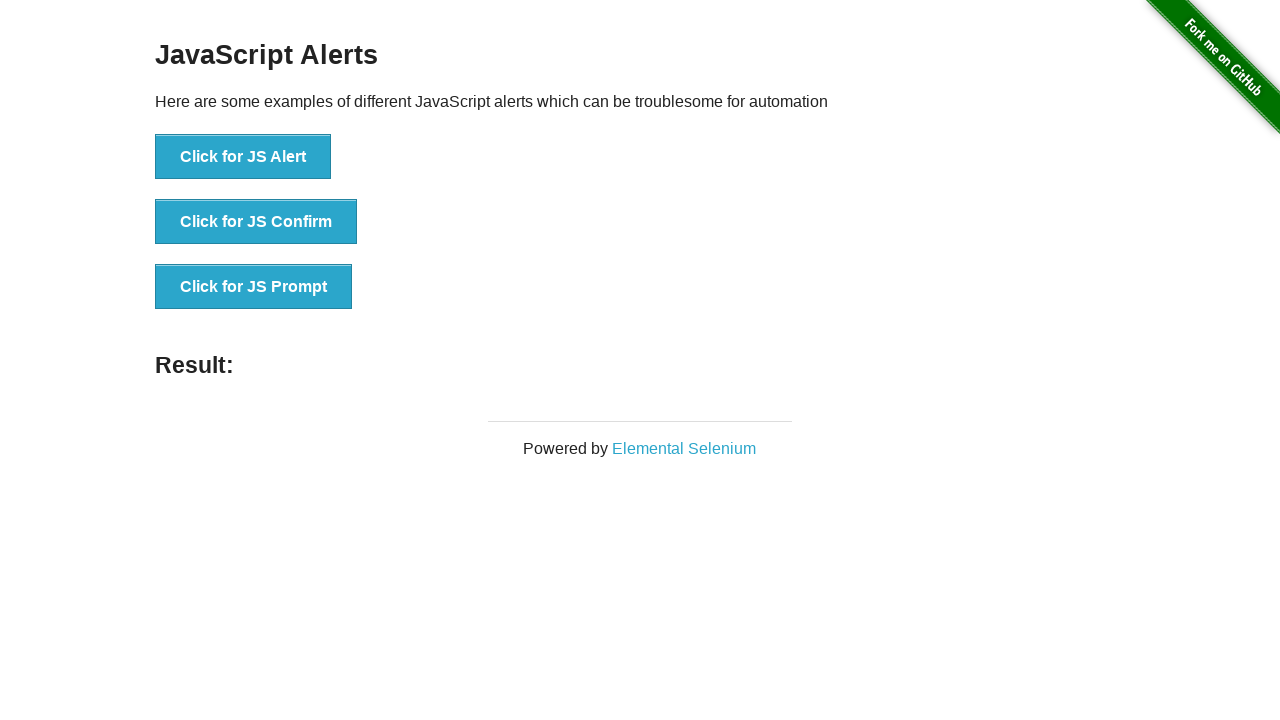

Set up dialog handler for JavaScript prompt
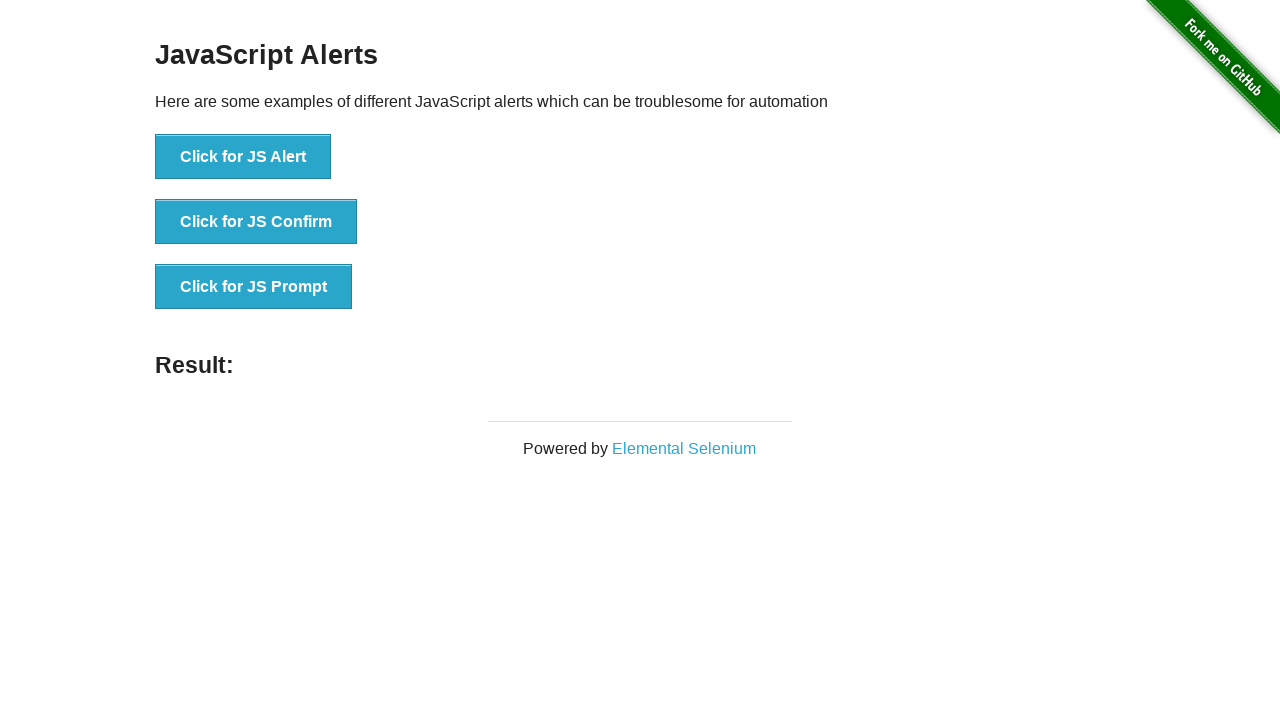

Clicked button to trigger JavaScript prompt dialog at (254, 287) on xpath=//button[@onclick='jsPrompt()']
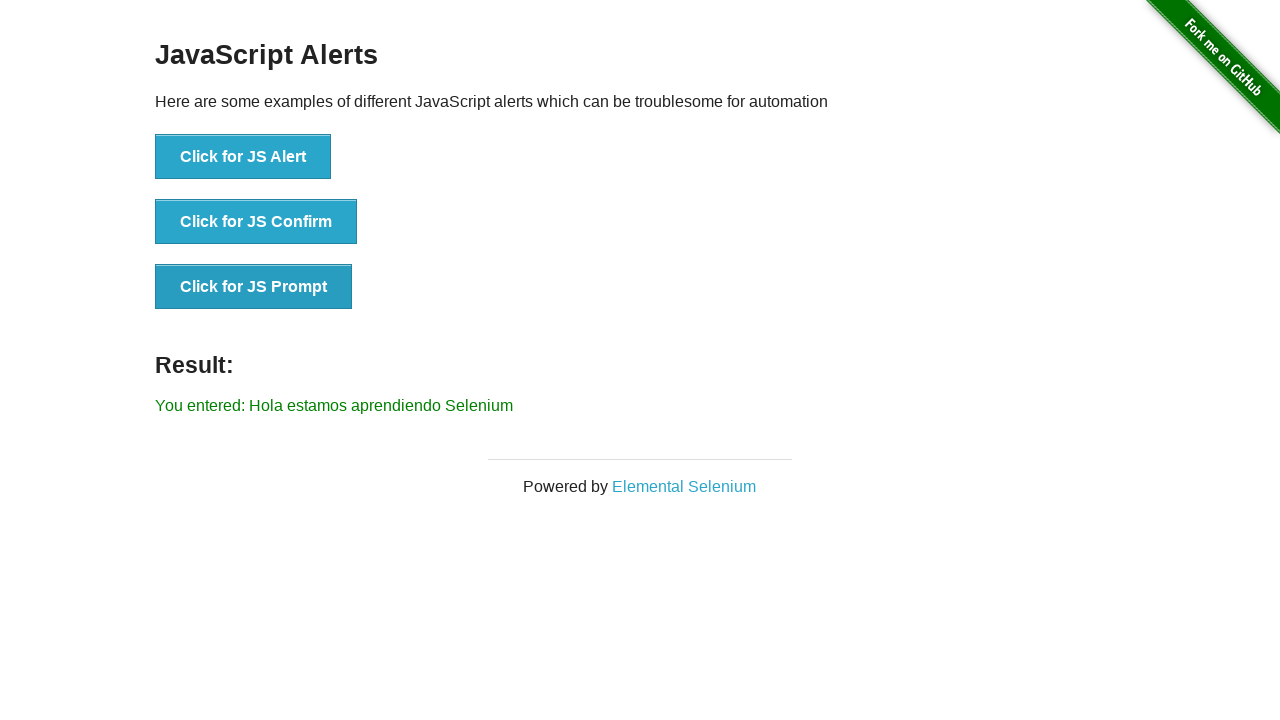

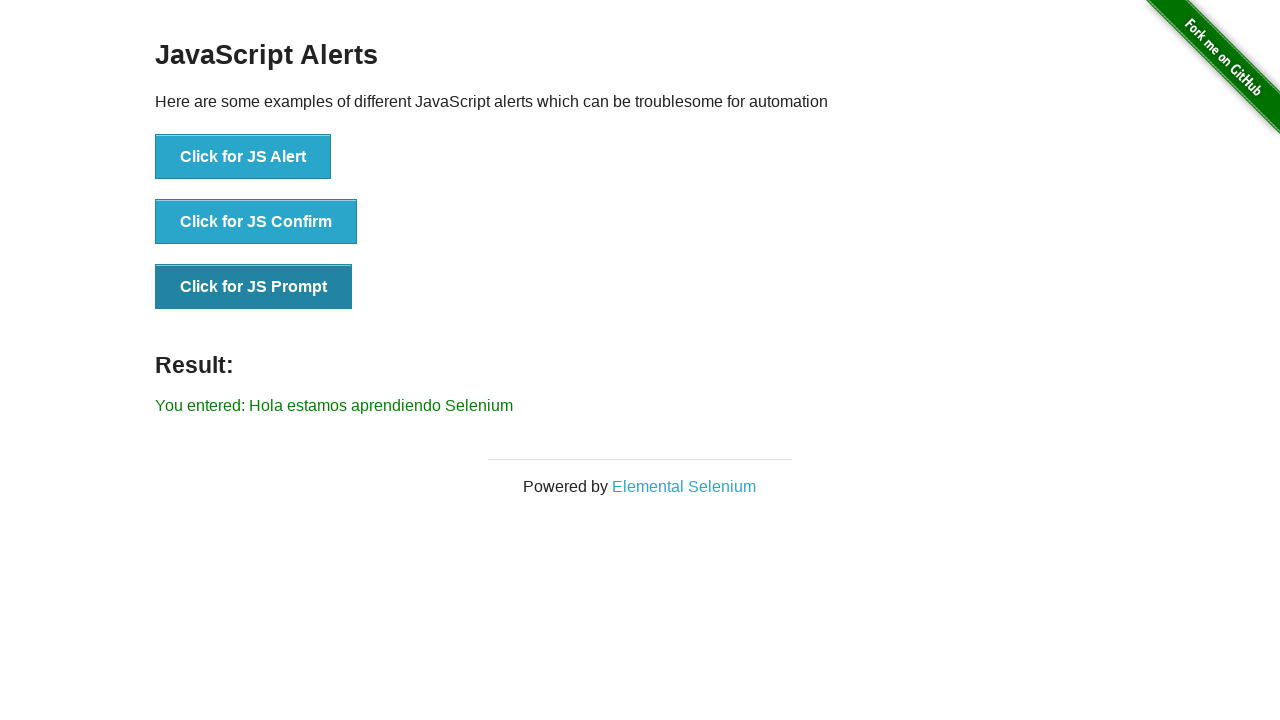